Tests adding a new employee by filling out the employee form with personal details (name, email, address, hiring date, job title) and verifying the employee appears in the employees list.

Starting URL: https://h.lsi2.hr.dmerej.info/

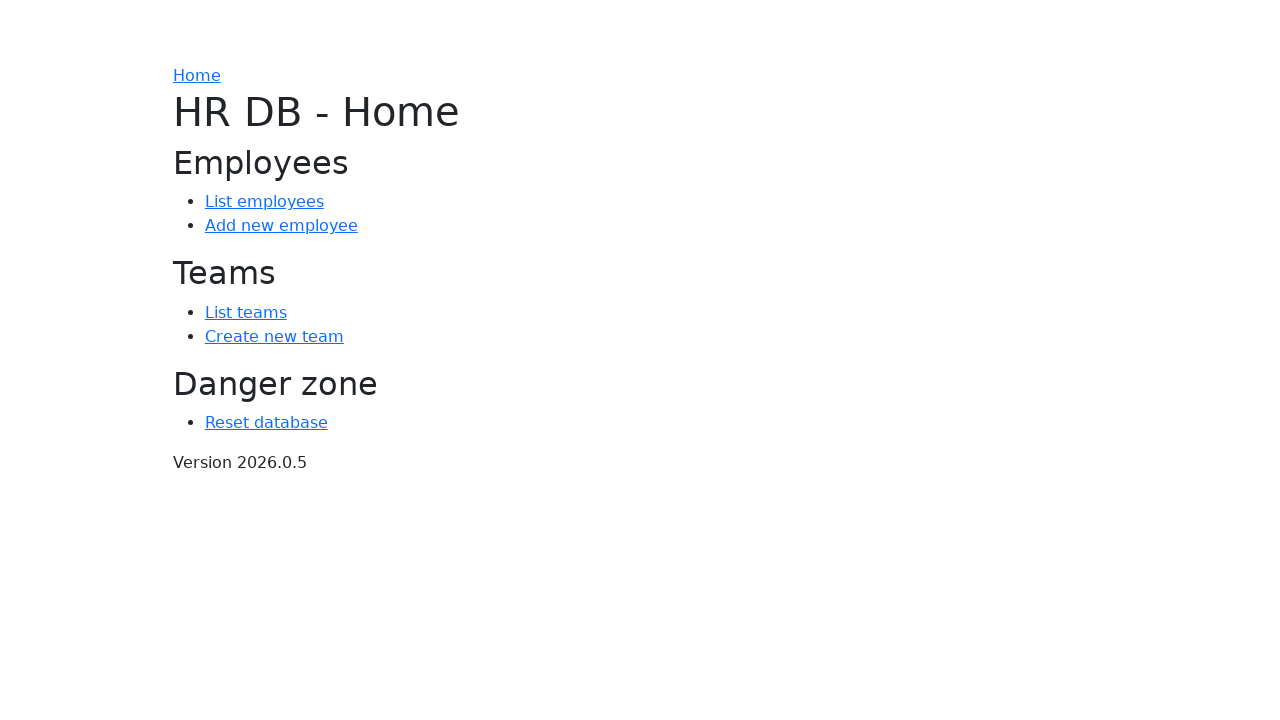

Clicked 'Add new employee' link at (281, 226) on internal:role=link[name="Add new employee"i]
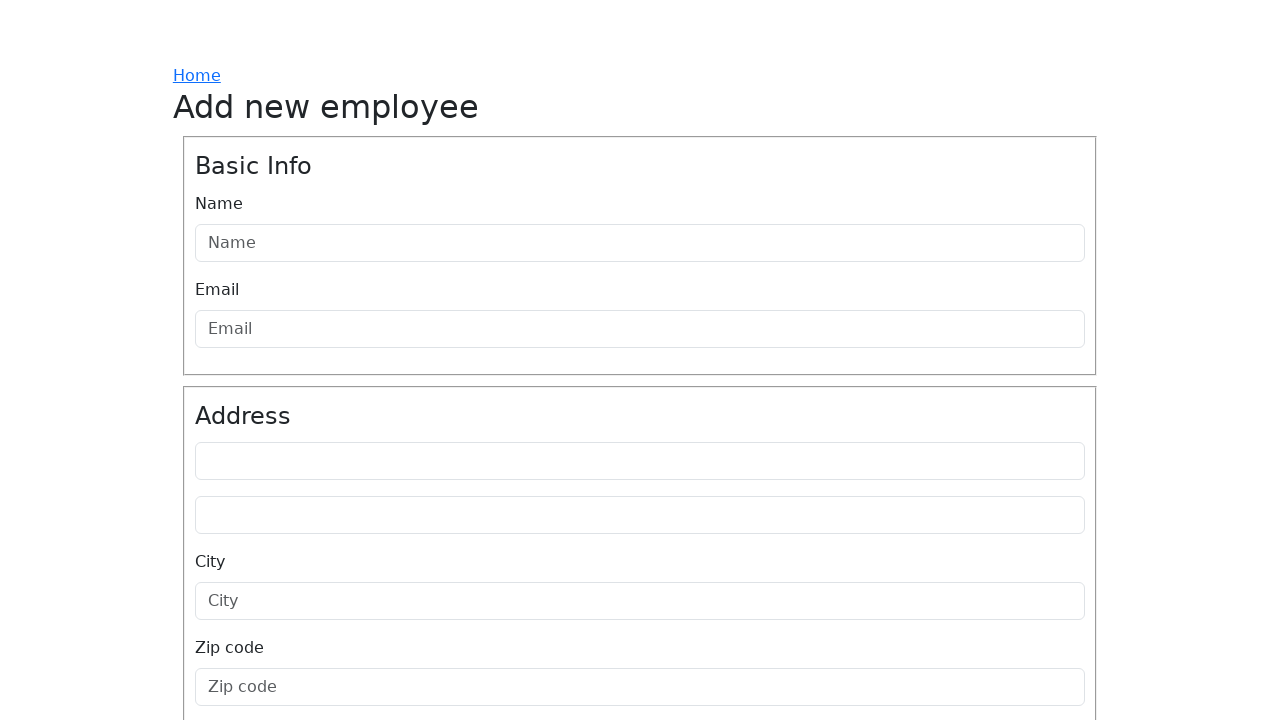

Clicked on Name field at (640, 243) on internal:attr=[placeholder="Name"i]
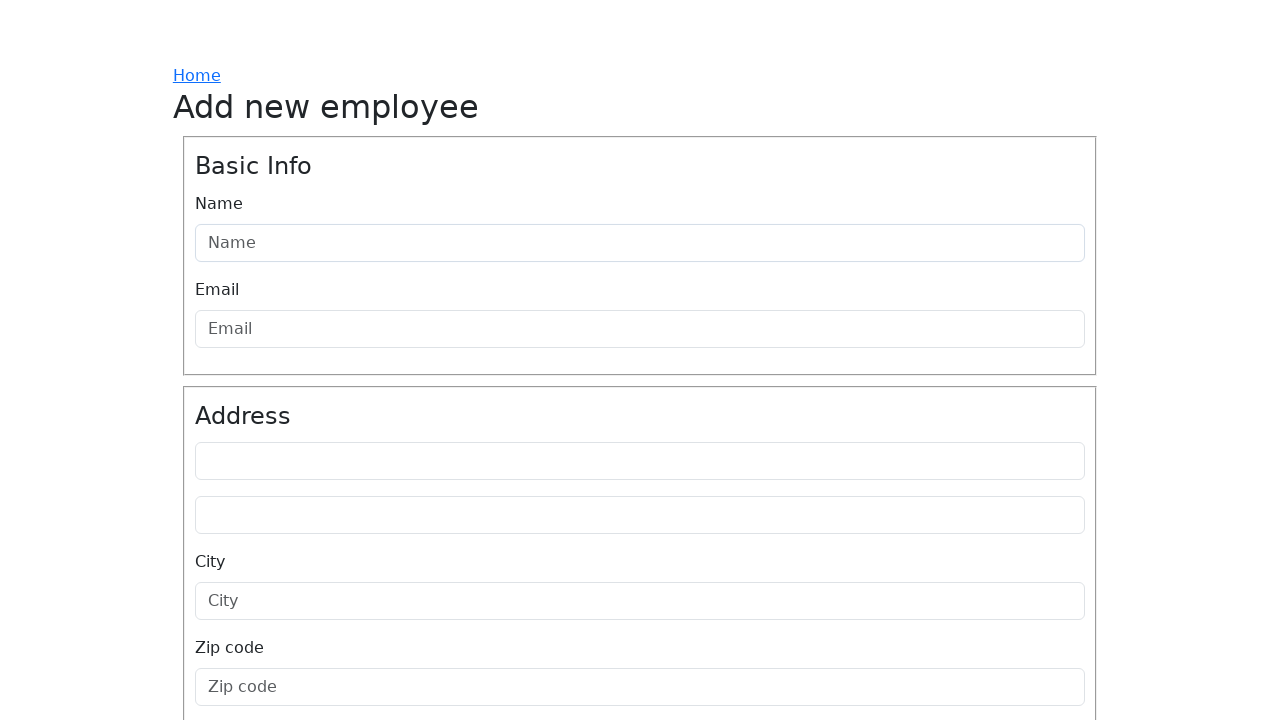

Filled Name field with 'JohnSmith2024' on internal:attr=[placeholder="Name"i]
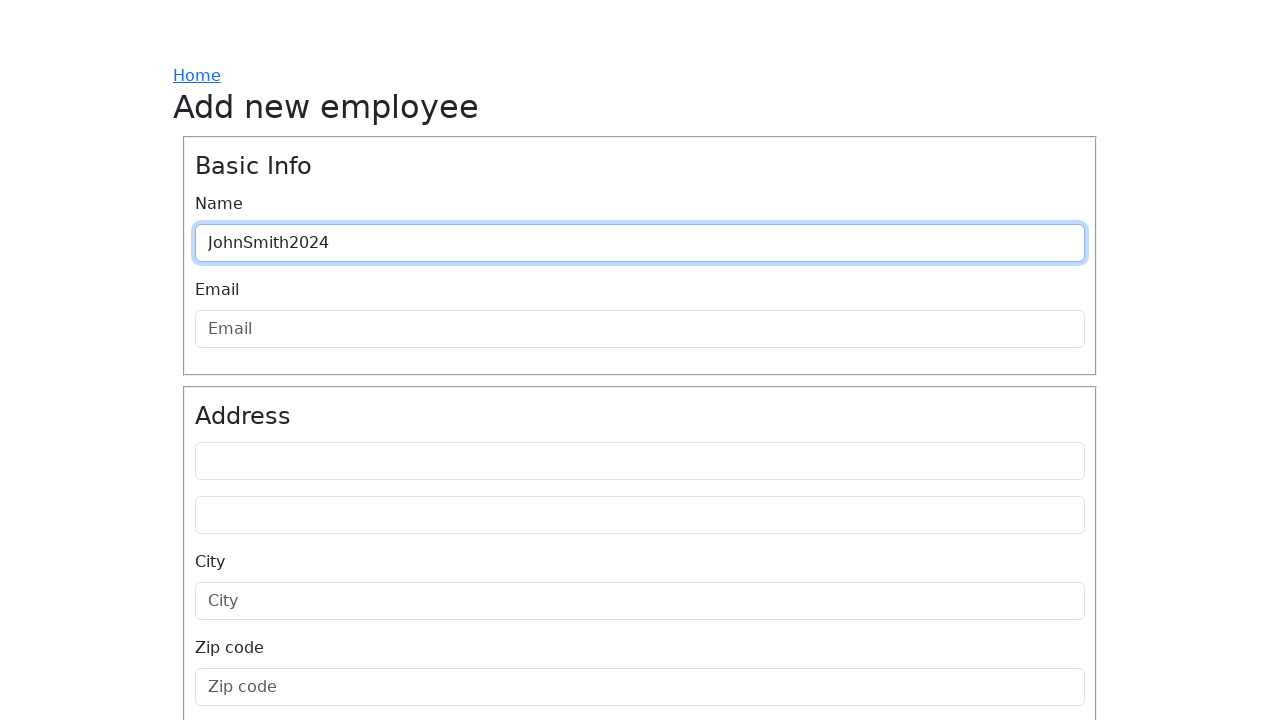

Clicked on Email field at (640, 329) on internal:attr=[placeholder="Email"i]
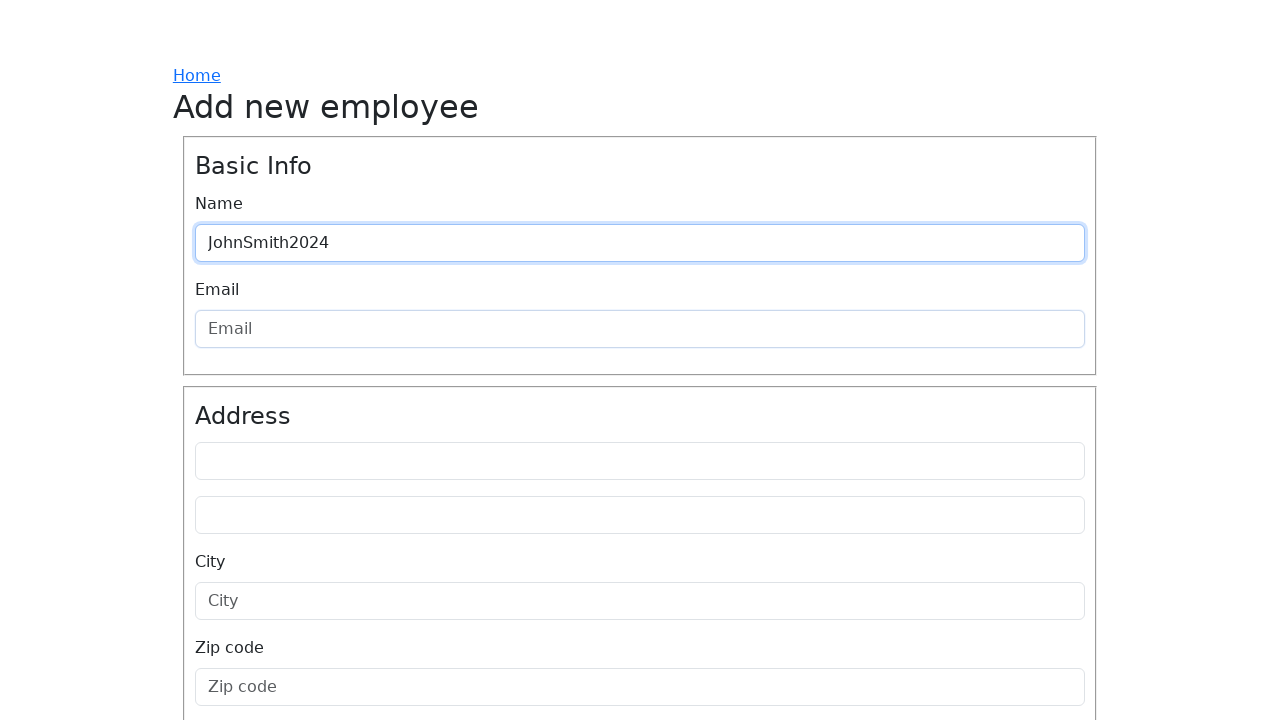

Filled Email field with 'johnsmith2024@example.com' on internal:attr=[placeholder="Email"i]
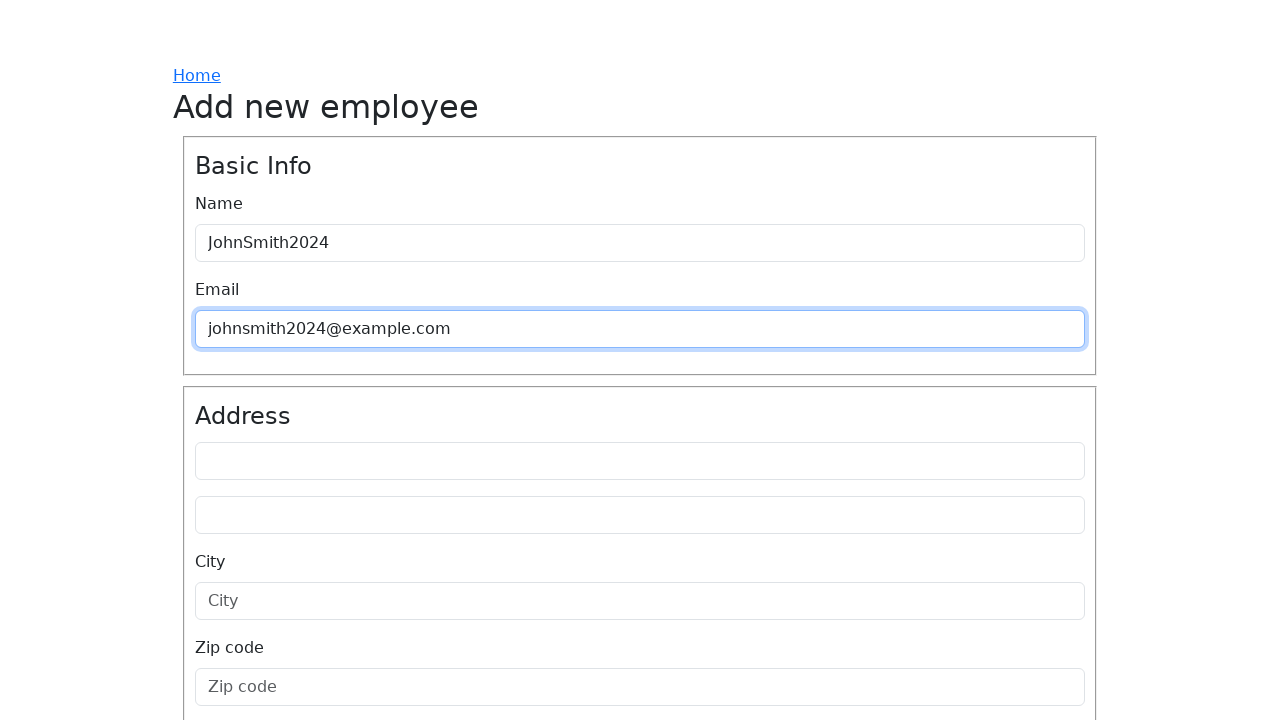

Clicked on Address Line 1 field at (640, 461) on #id_address_line1
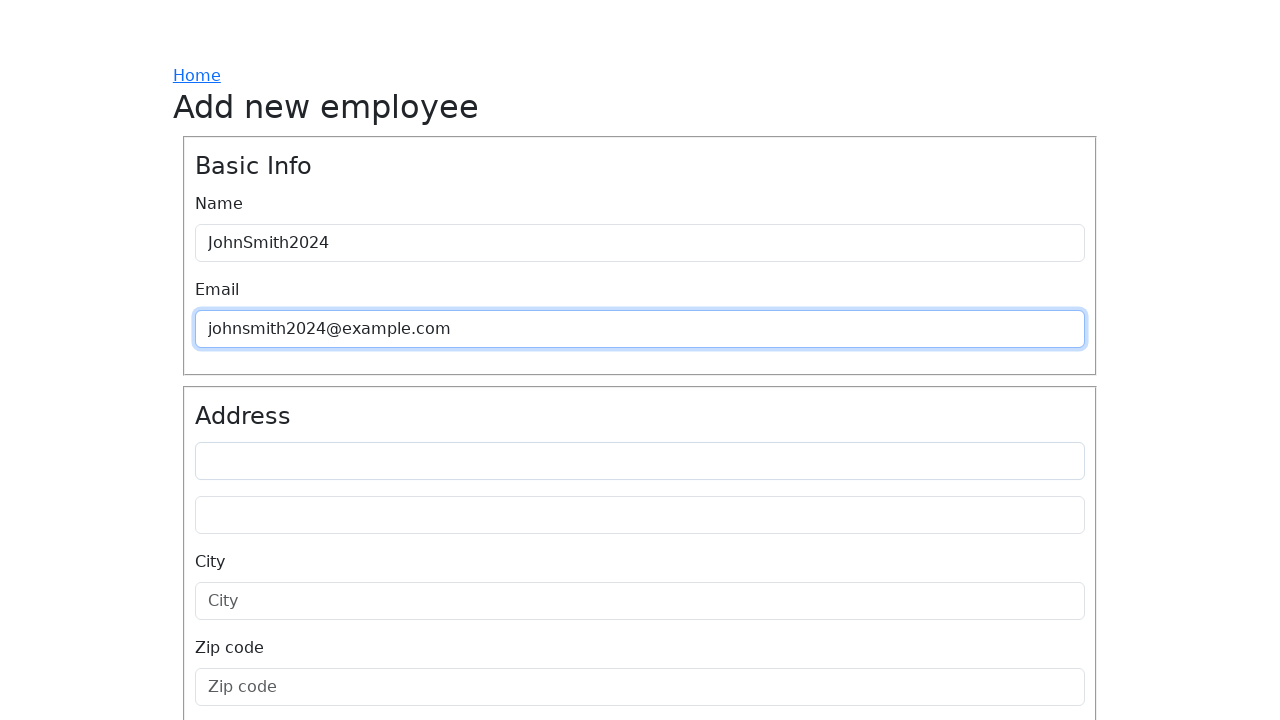

Filled Address Line 1 with '123 Main Street' on #id_address_line1
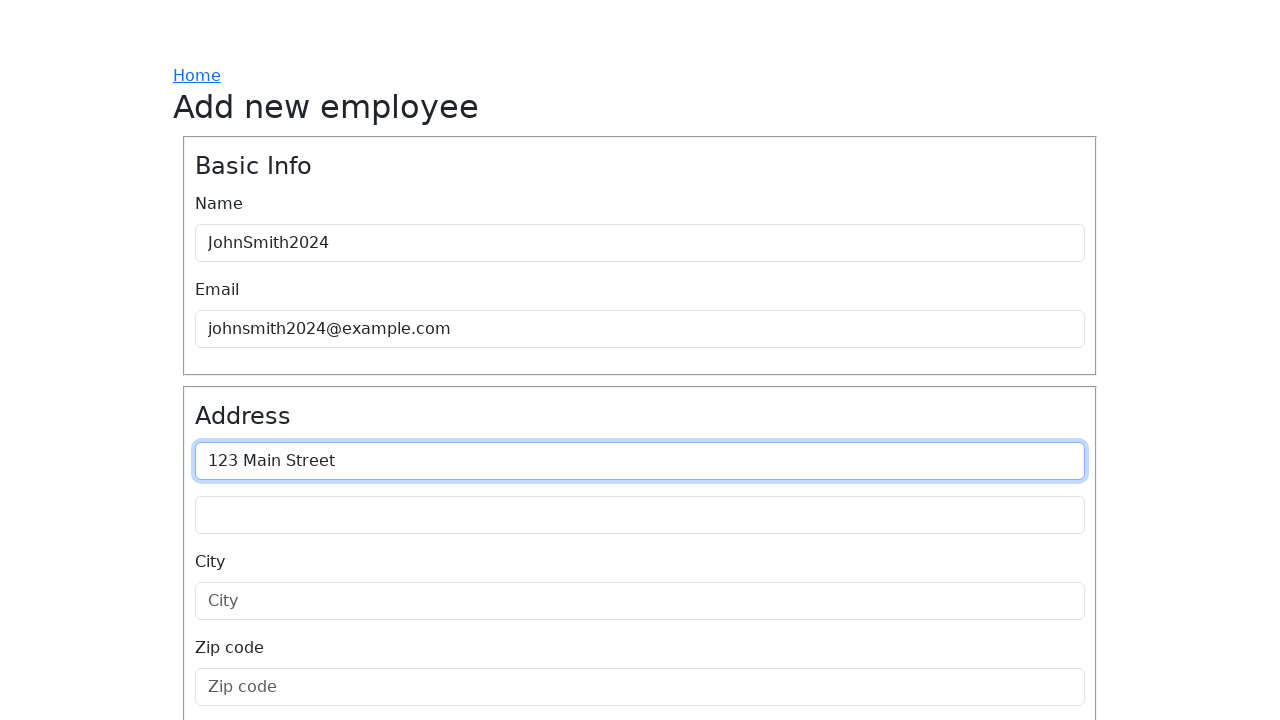

Clicked on Address Line 2 field at (640, 515) on #id_address_line2
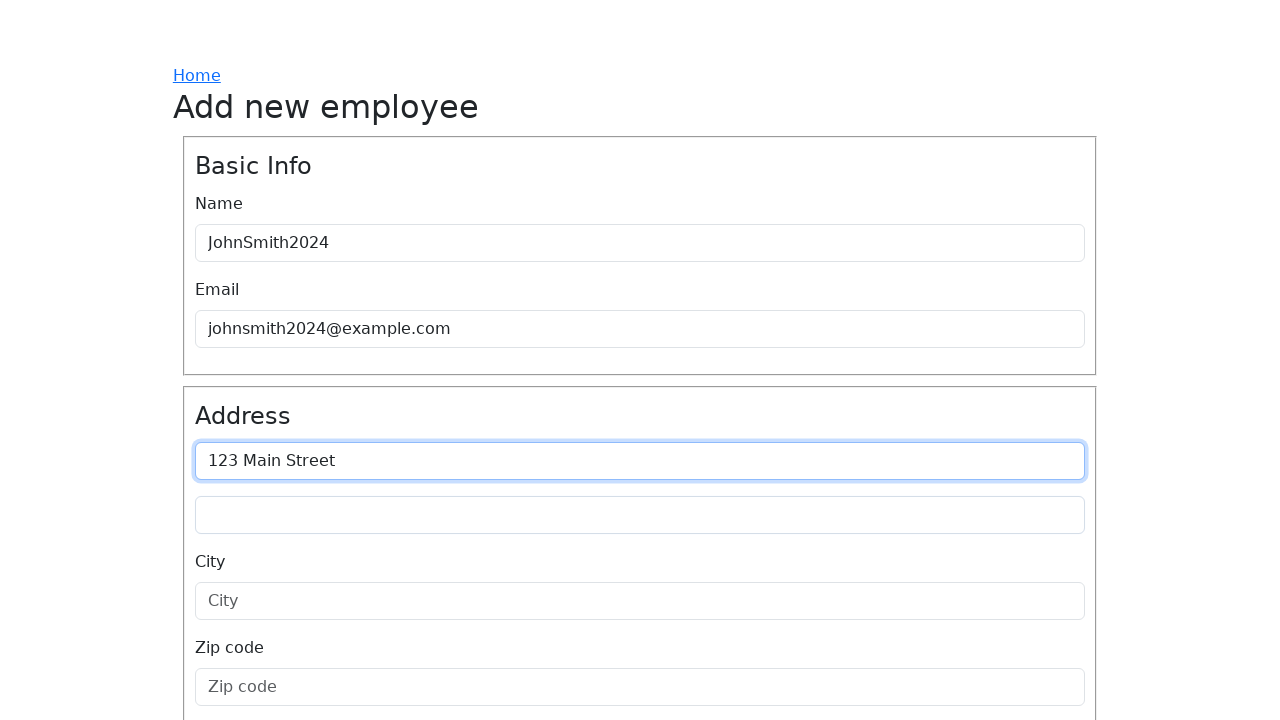

Filled Address Line 2 with 'Suite 400' on #id_address_line2
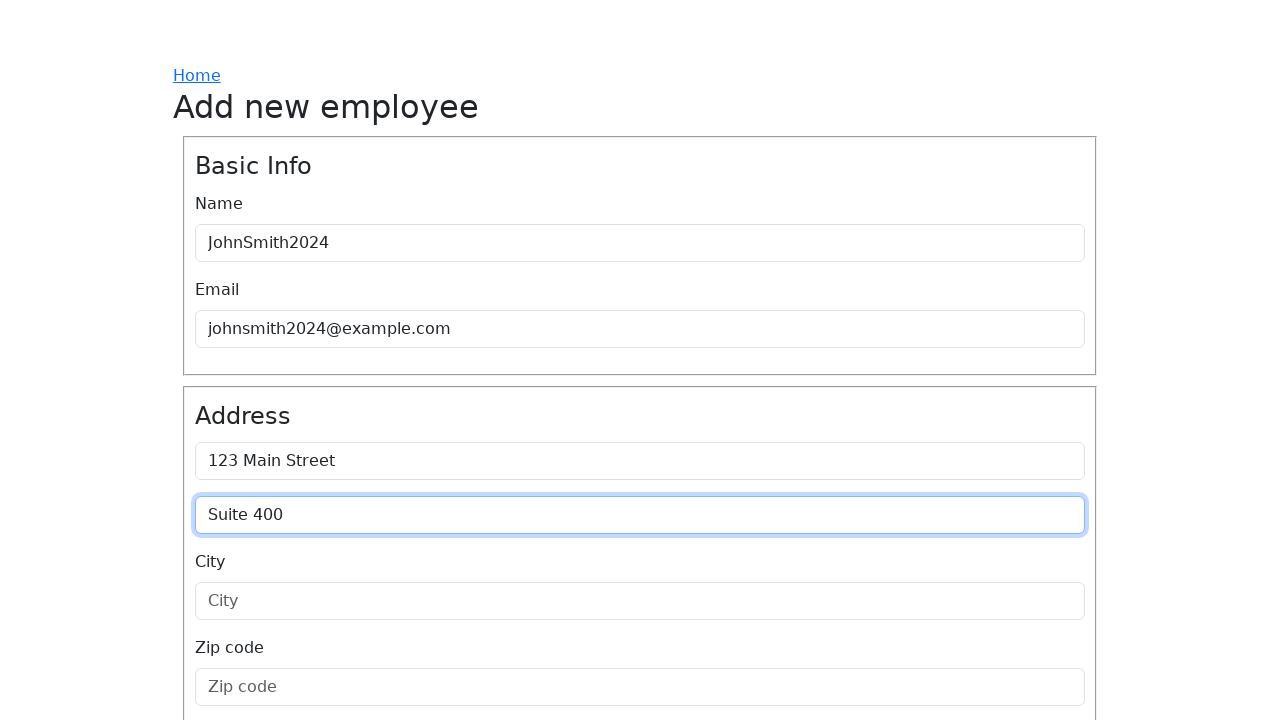

Clicked on City field at (640, 601) on internal:attr=[placeholder="City"i]
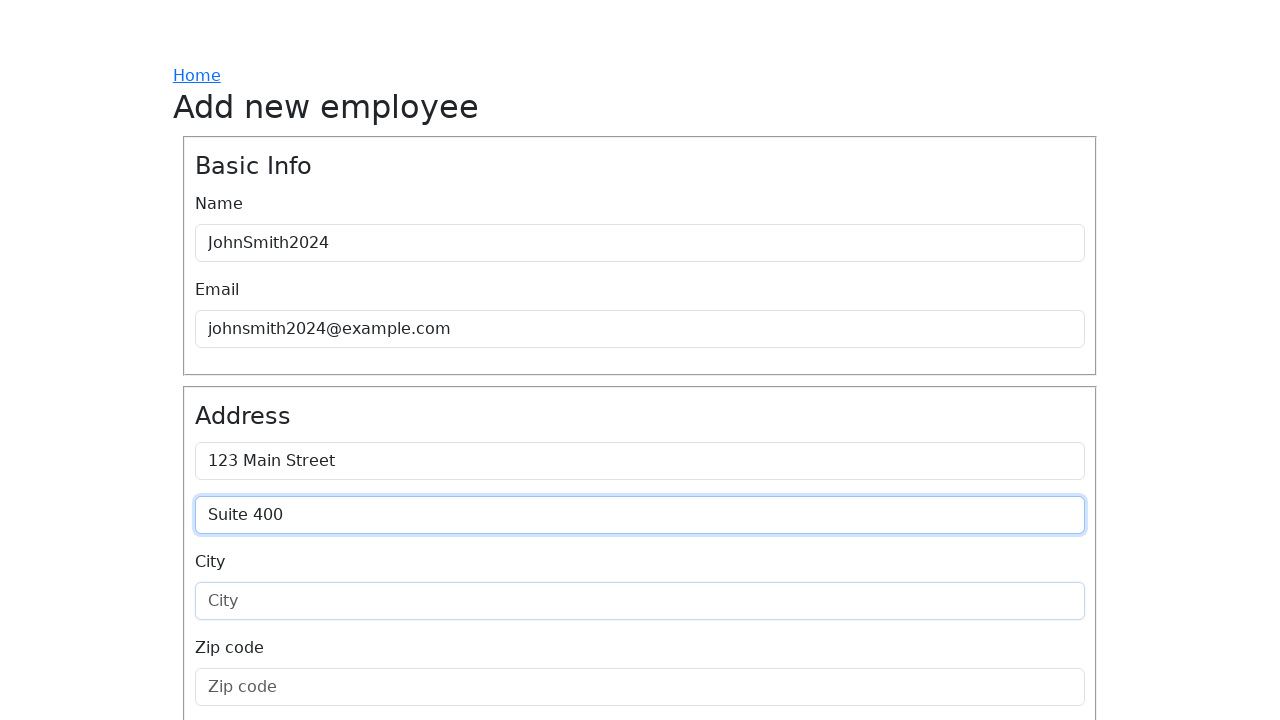

Filled City field with 'New York' on internal:attr=[placeholder="City"i]
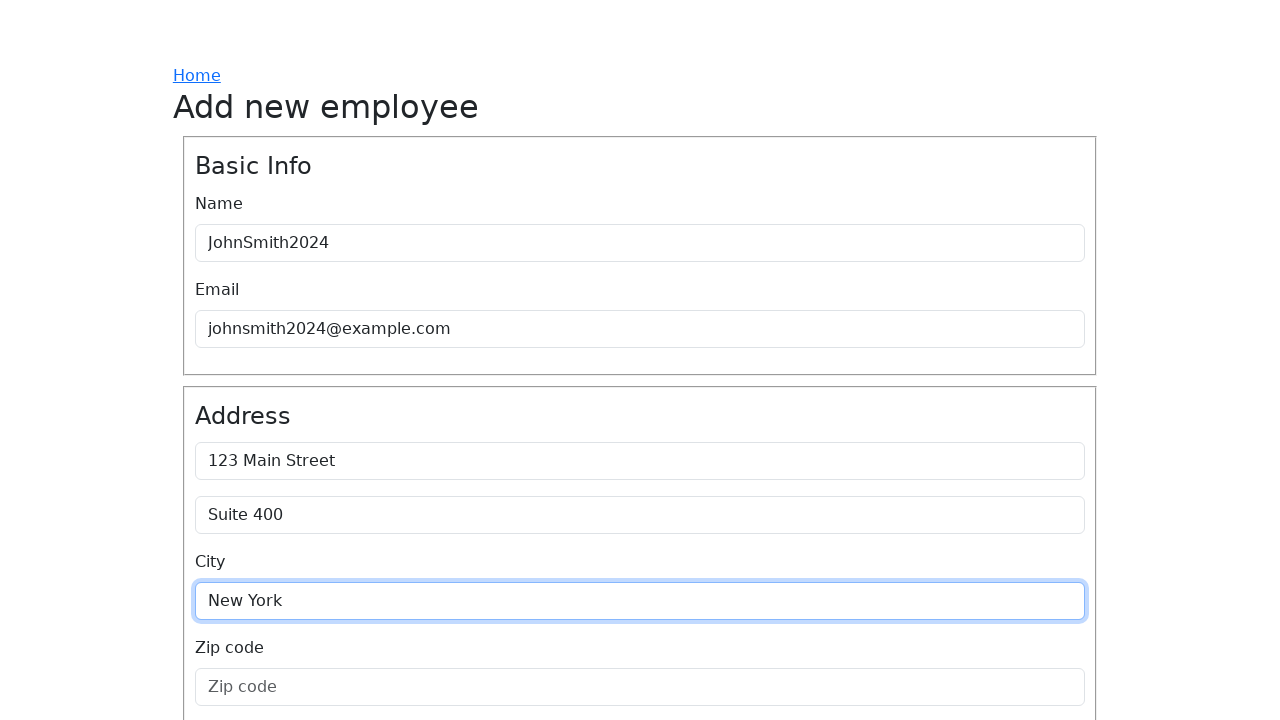

Clicked on Zip code field at (640, 687) on internal:attr=[placeholder="Zip code"i]
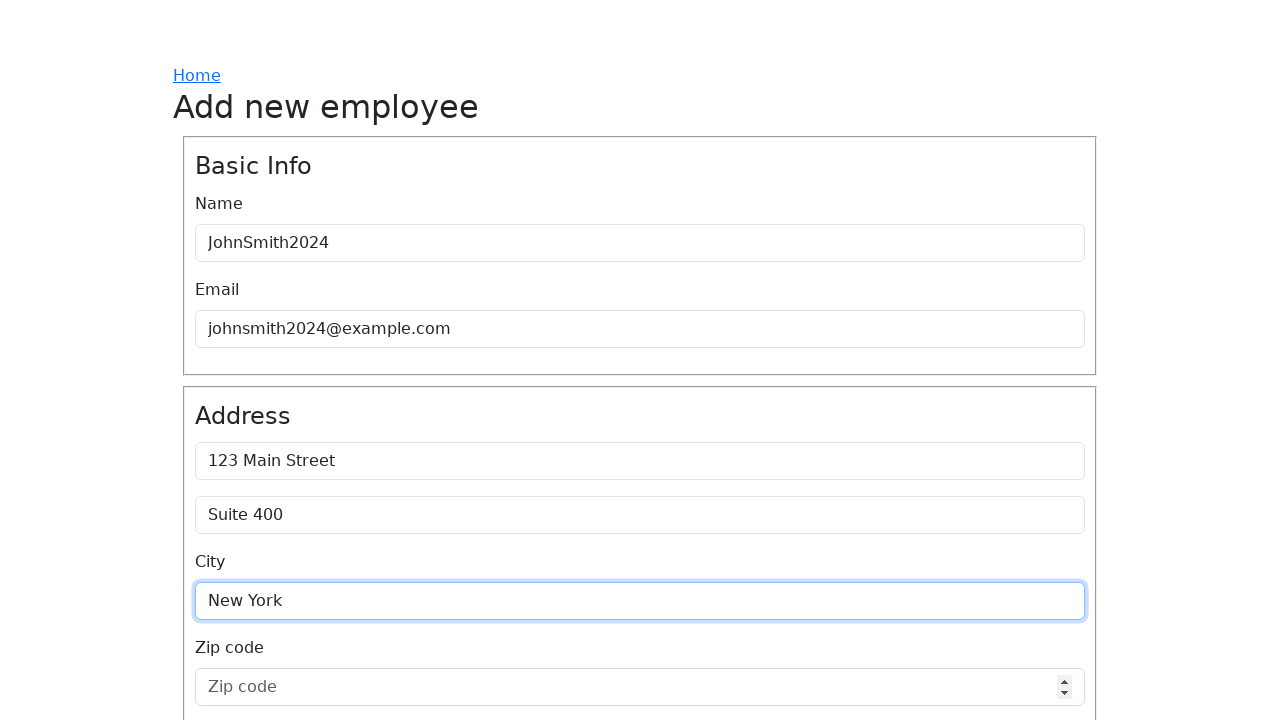

Filled Zip code field with '10001' on internal:attr=[placeholder="Zip code"i]
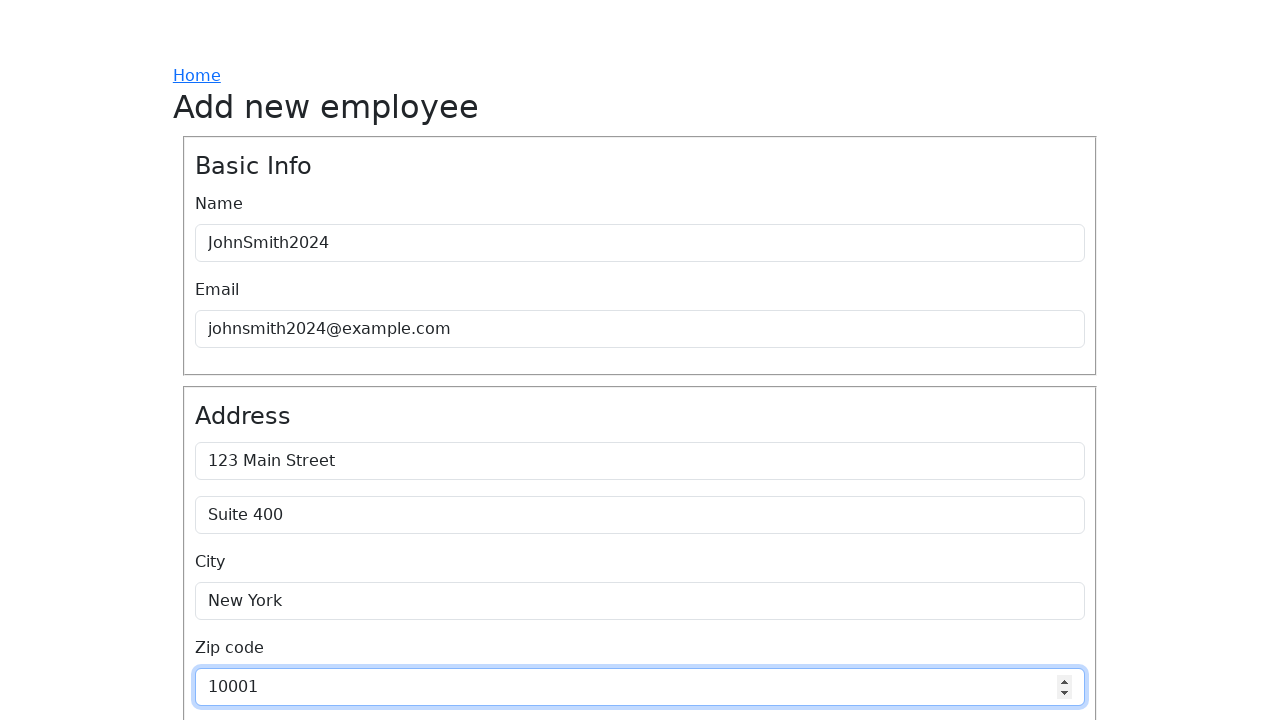

Filled Hiring date field with '2024-03-15' on internal:attr=[placeholder="Hiring date"i]
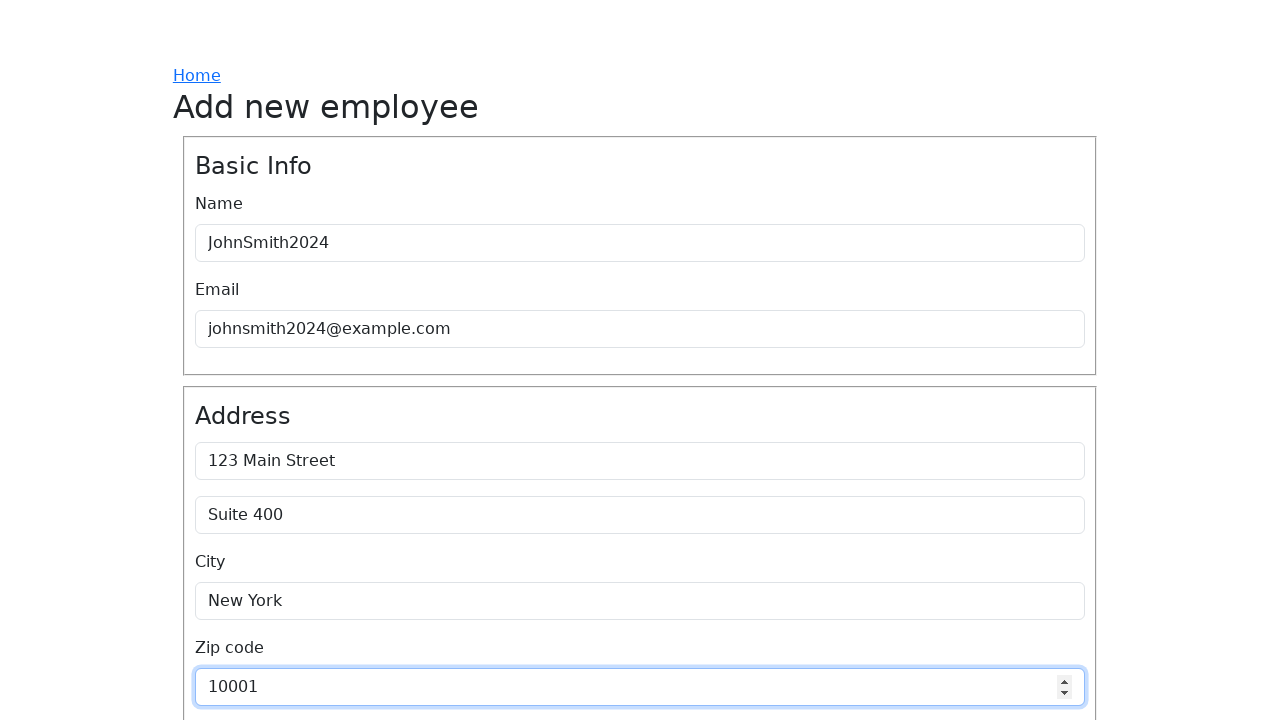

Clicked on Job title field at (640, 537) on internal:attr=[placeholder="Job title"i]
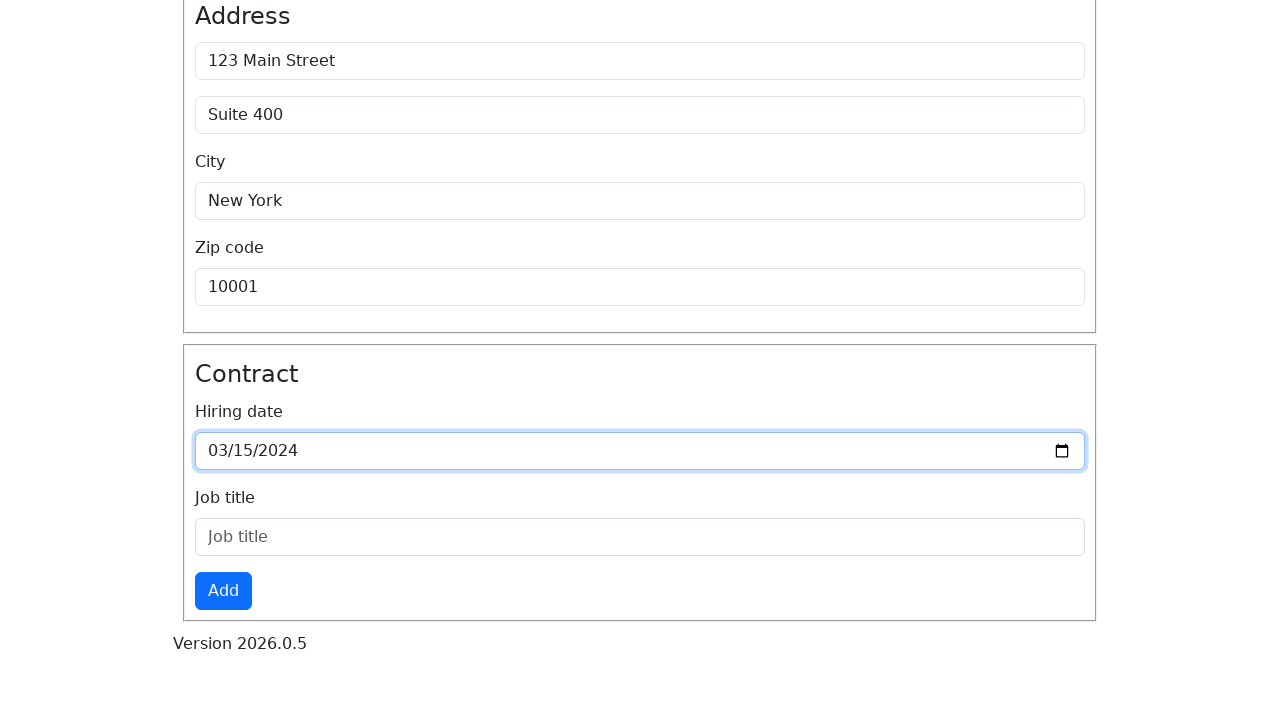

Filled Job title field with 'Software Engineer' on internal:attr=[placeholder="Job title"i]
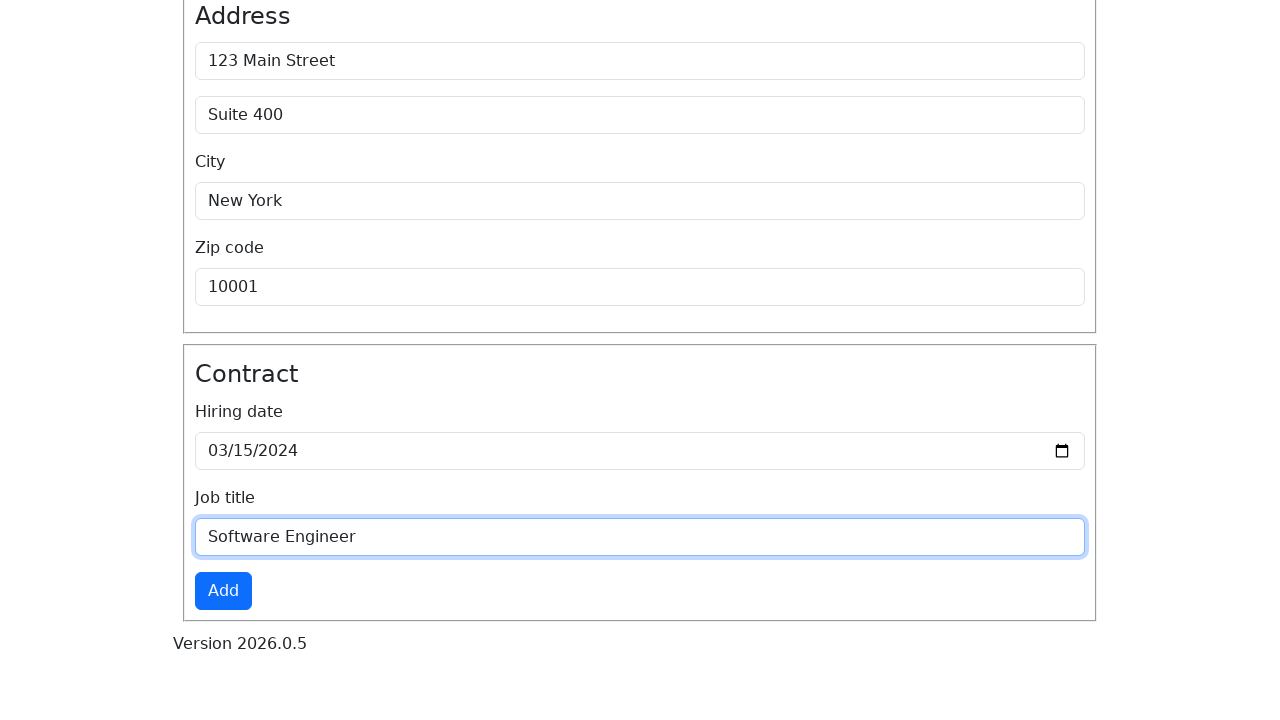

Clicked Add button to submit employee form at (223, 591) on internal:role=button[name="Add"i]
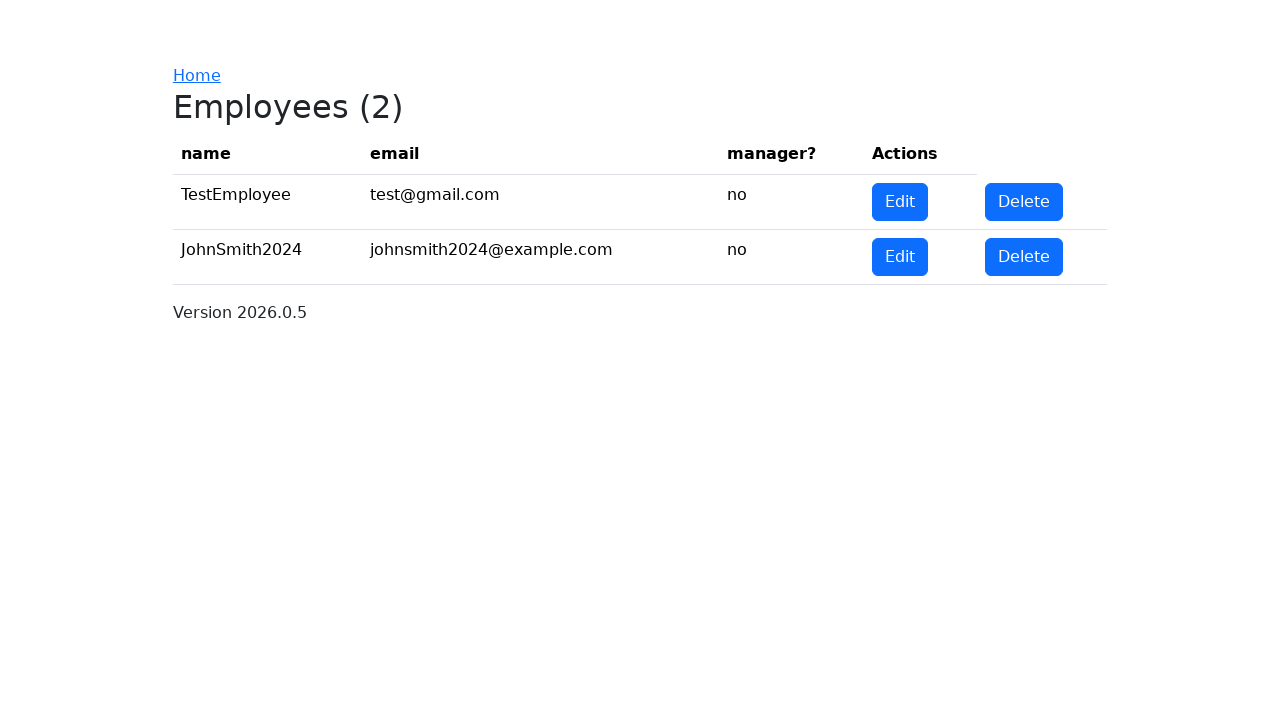

Navigated to employees list page
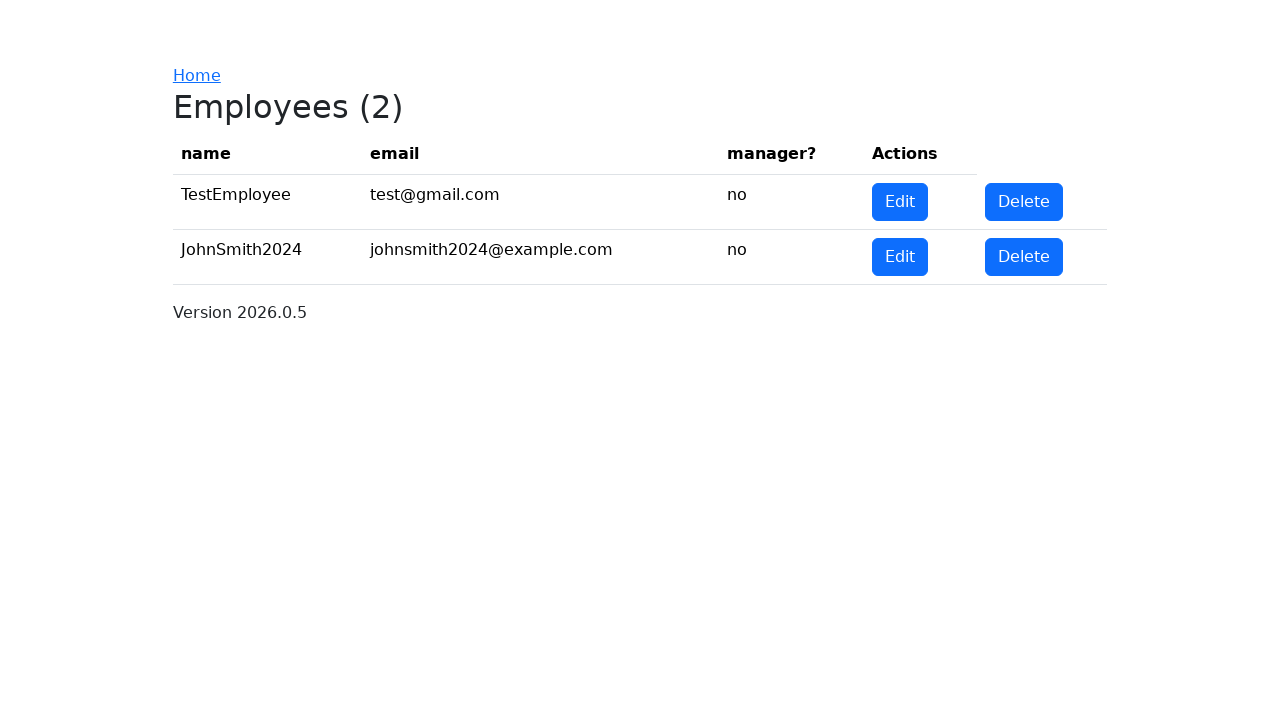

Verified employee 'JohnSmith2024' appears in the employees list
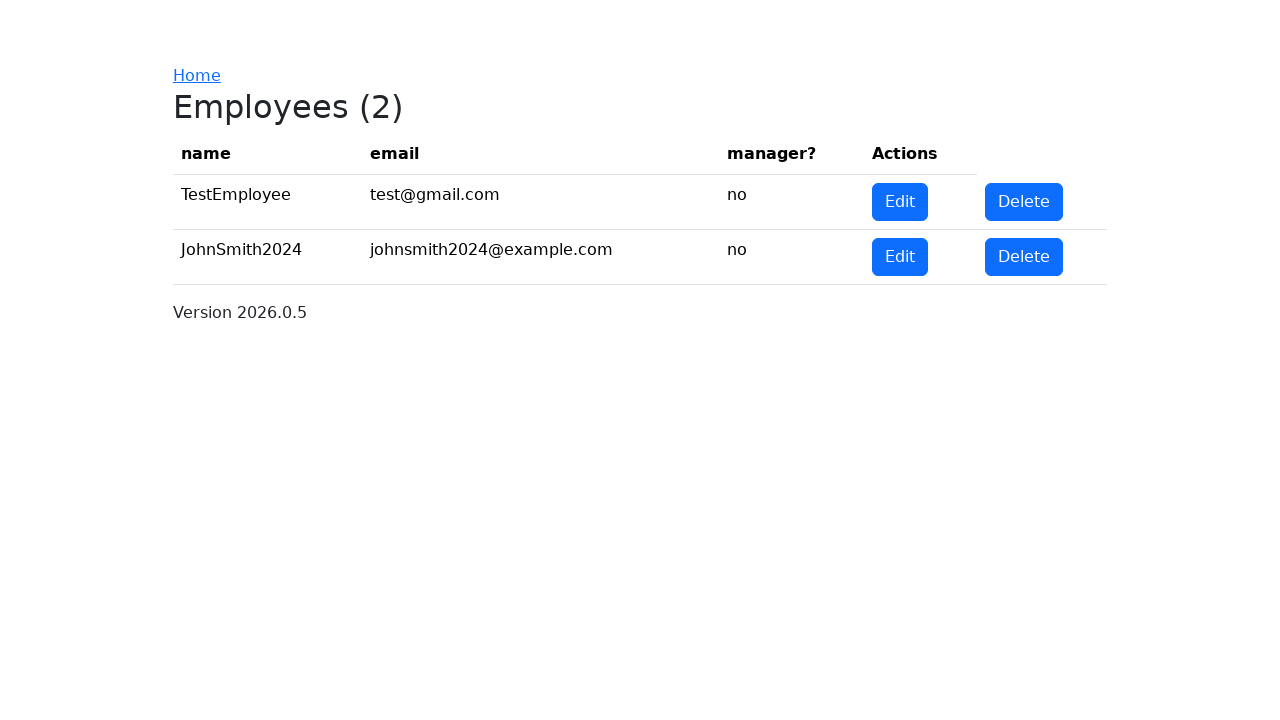

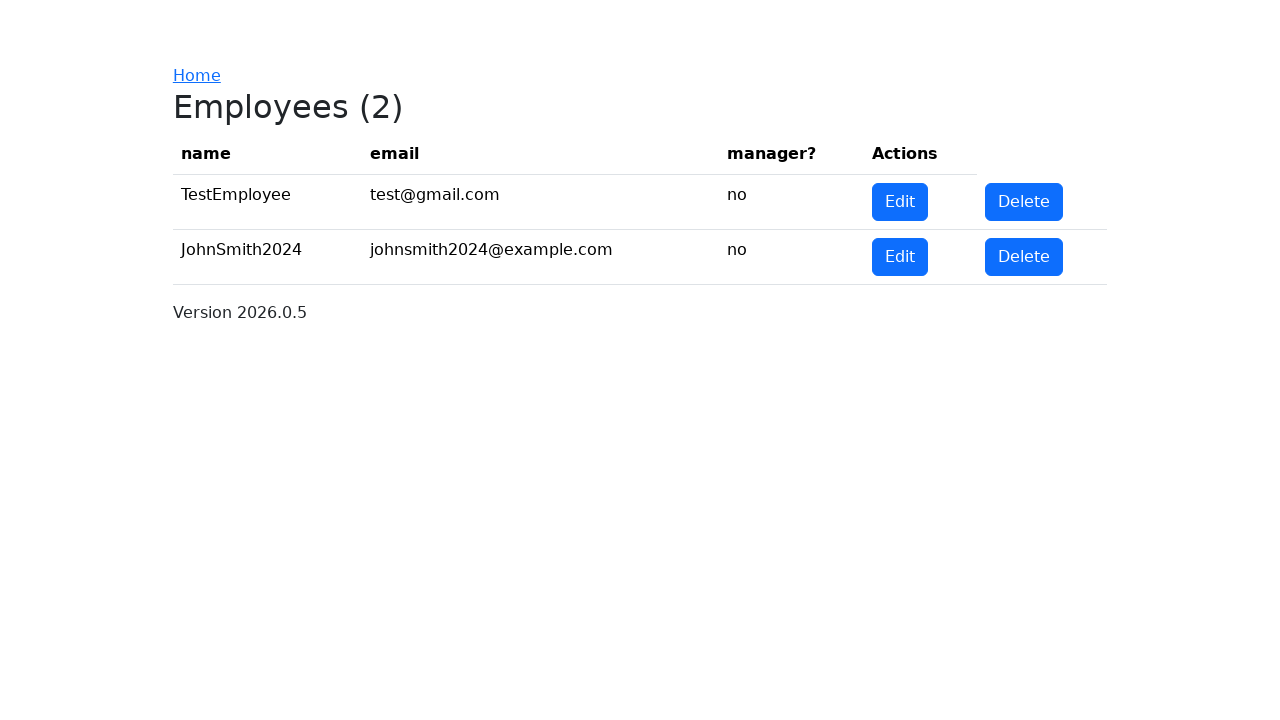